Tests Twitter link in footer and privacy settings link

Starting URL: https://www.atlaslogistics.com/

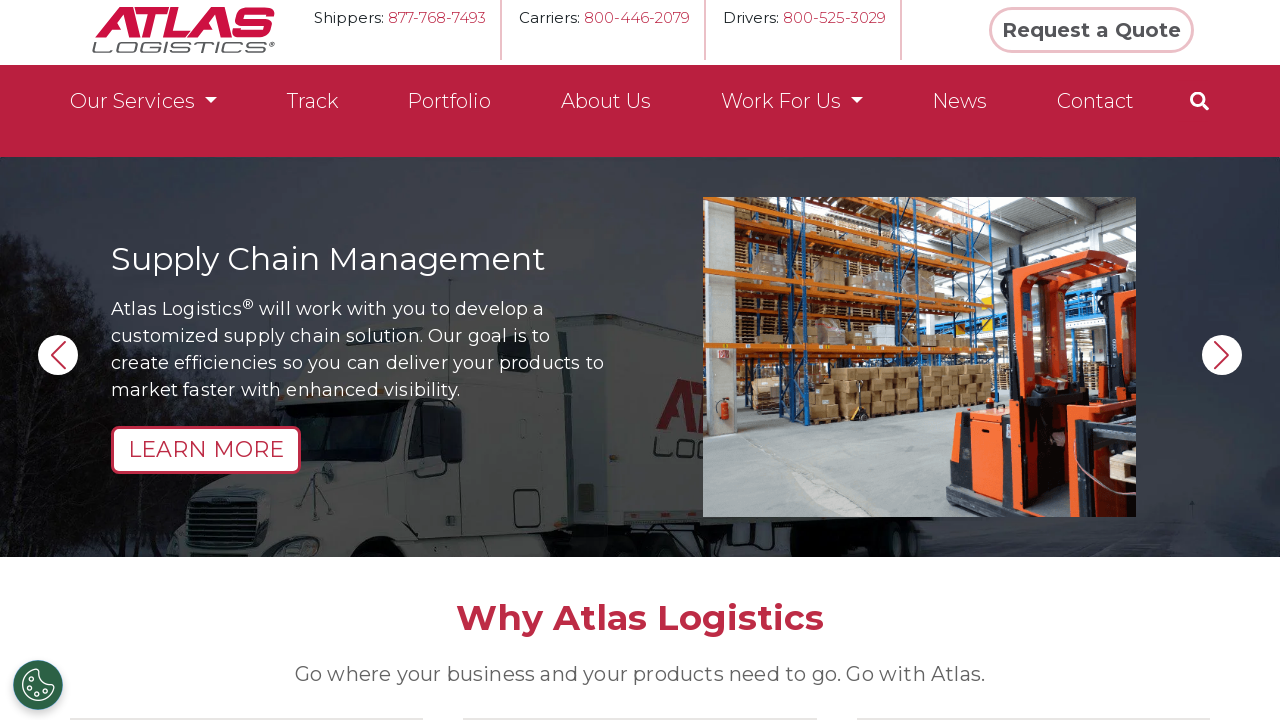

Scrolled to Twitter link in footer
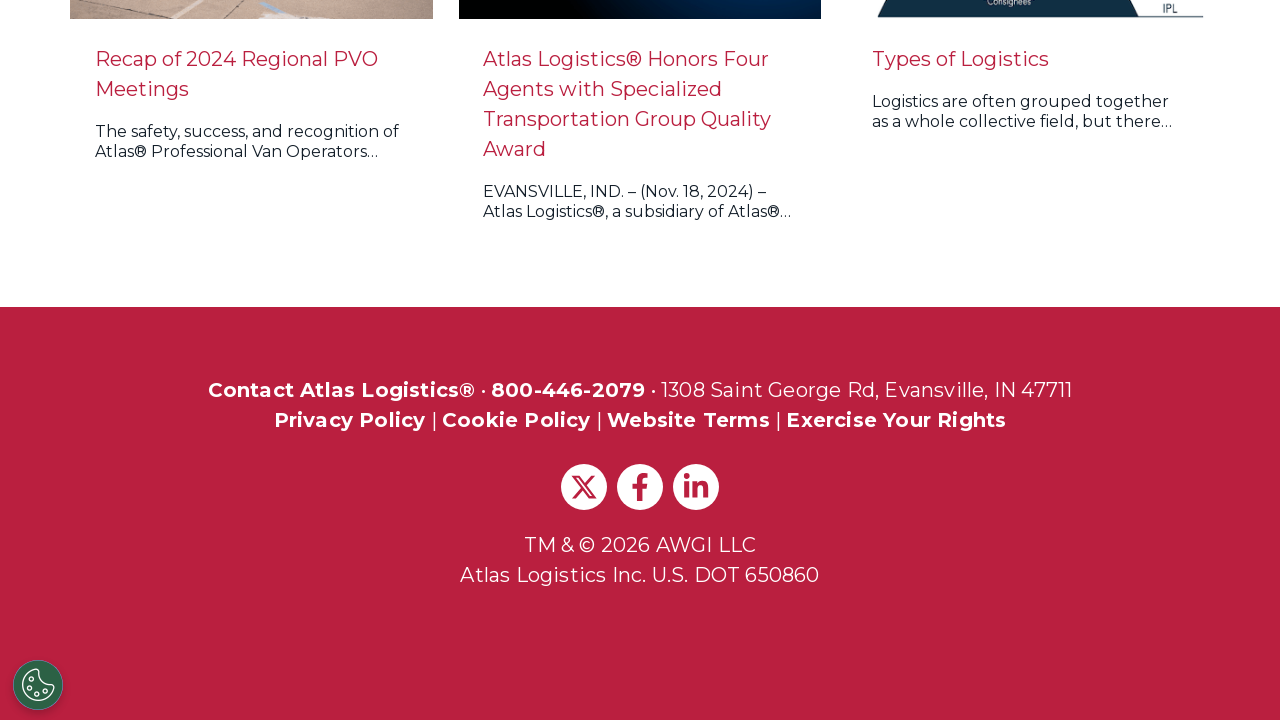

Clicked Twitter link in footer at (584, 487) on a[href*='twitter']
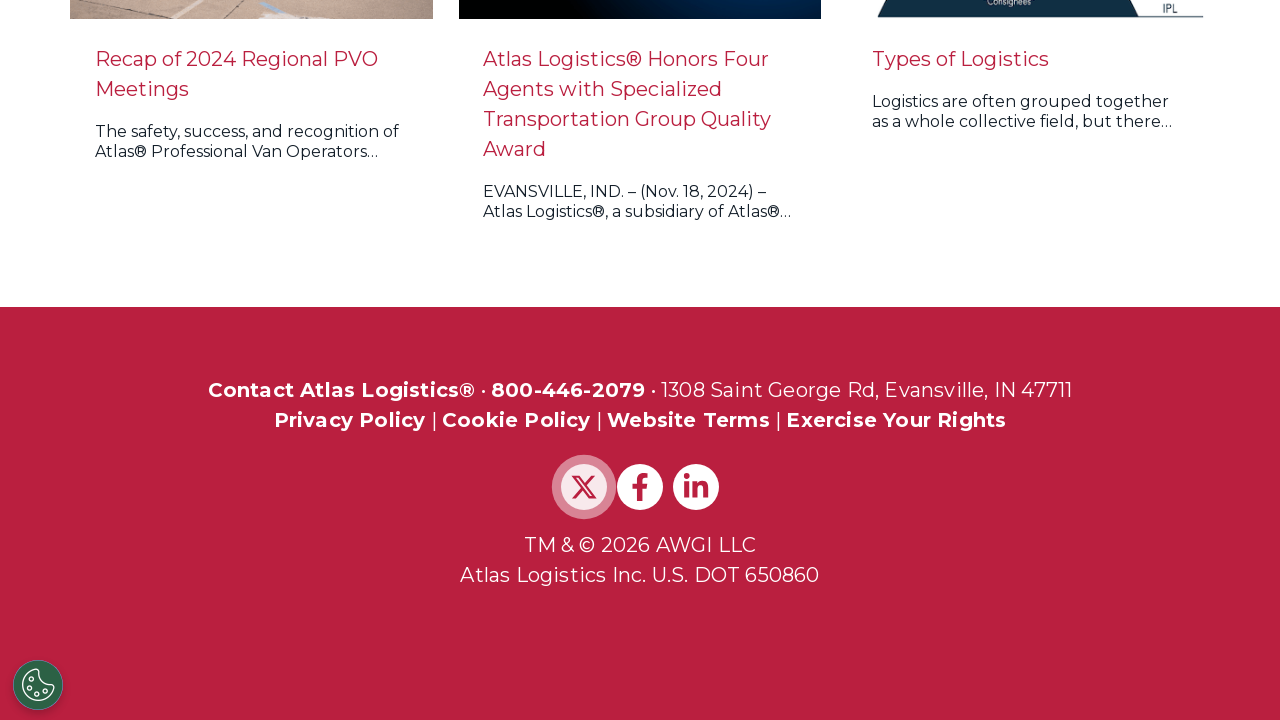

Clicked Privacy settings link at (349, 420) on a:has-text('Privacy')
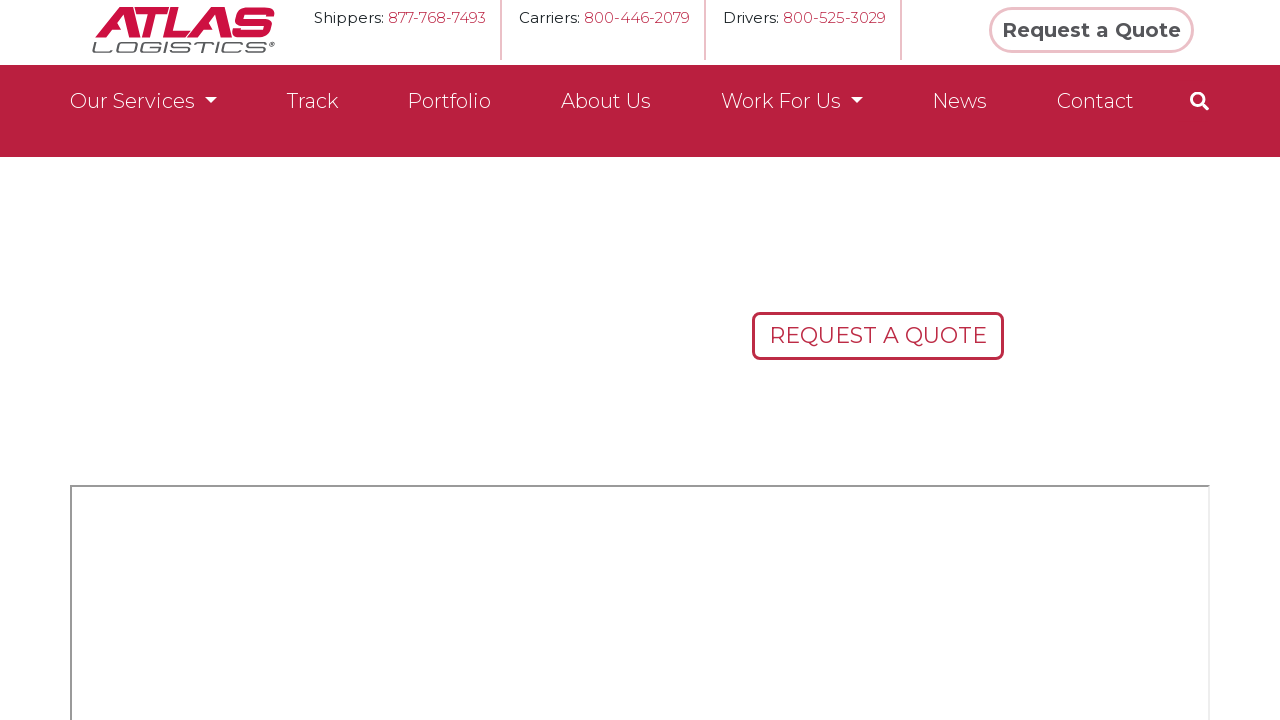

Retrieved footer text content
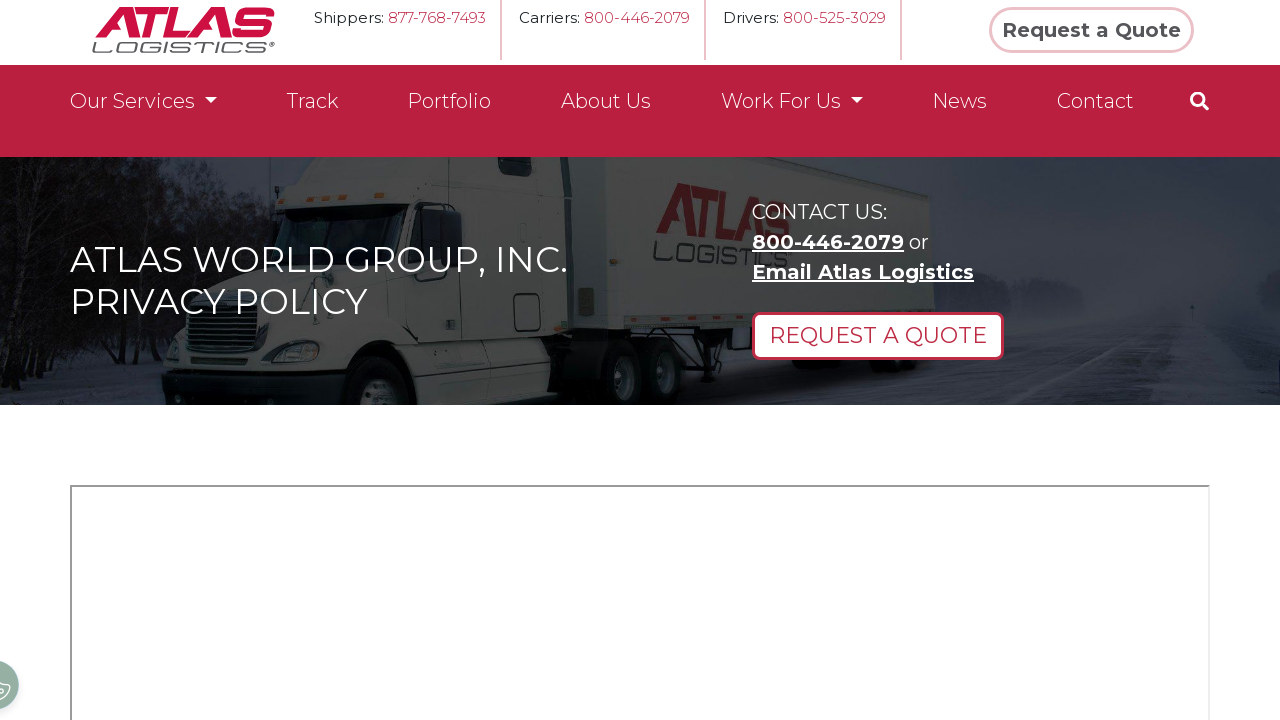

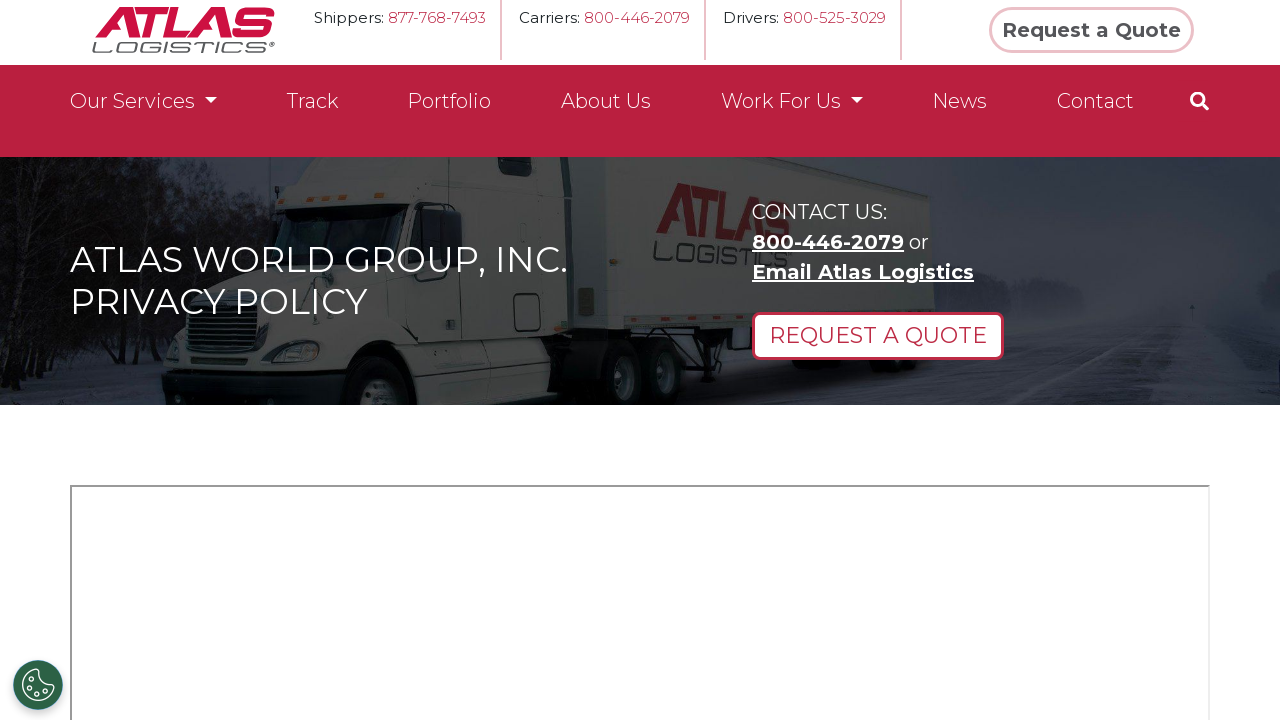